Tests slider interaction by moving a slider to reach a target amount value using mouse drag operations.

Starting URL: https://groww.in/calculators/sip-calculator

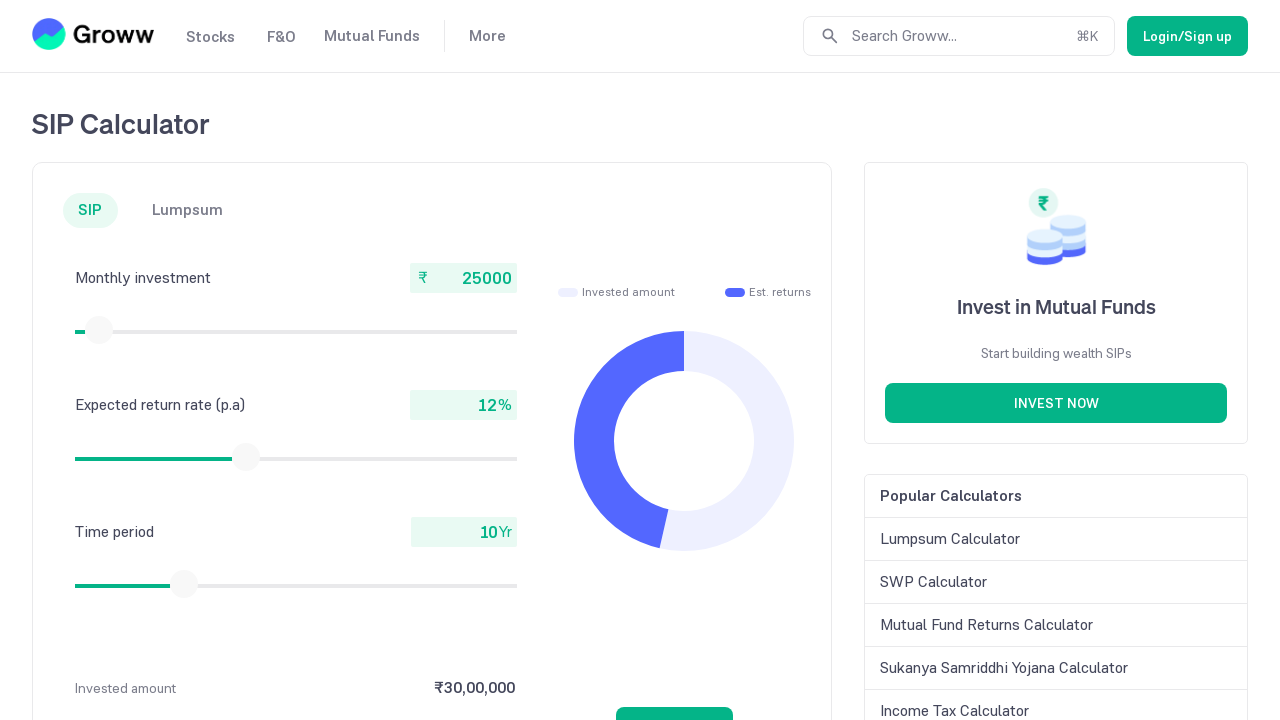

Waited for slider element to be visible
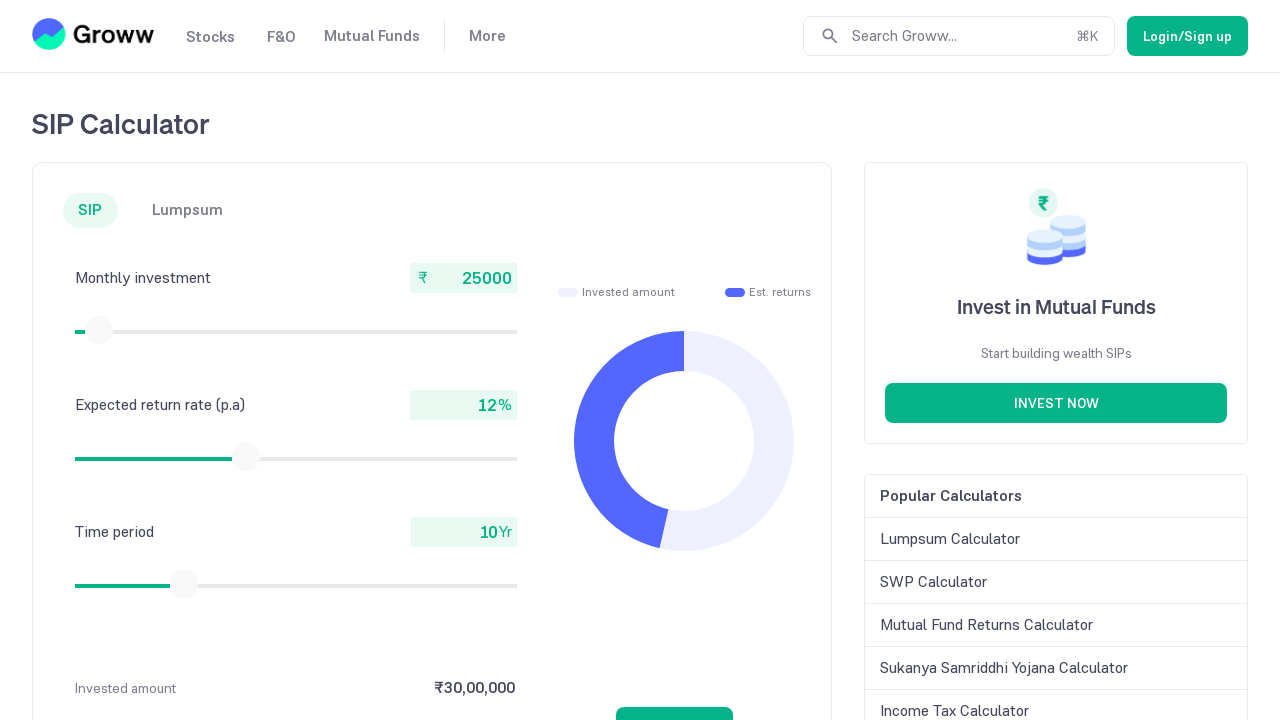

Located slider element
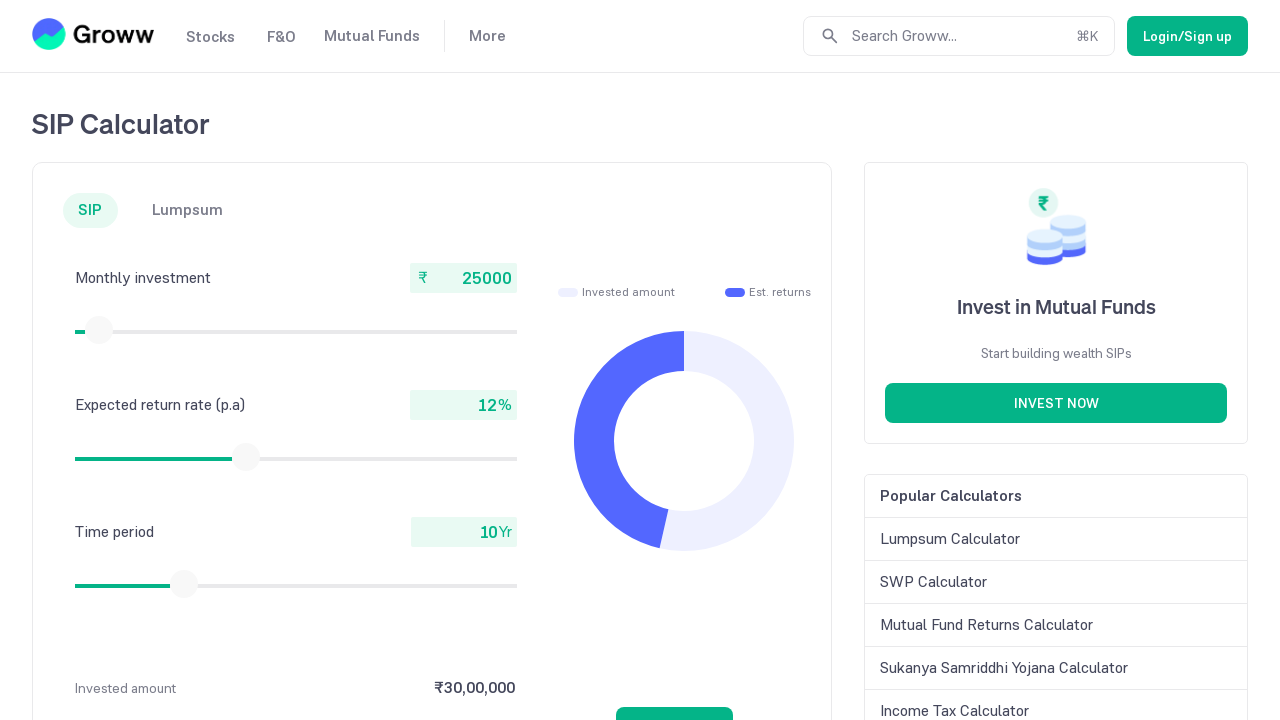

Located monthly investment amount input field
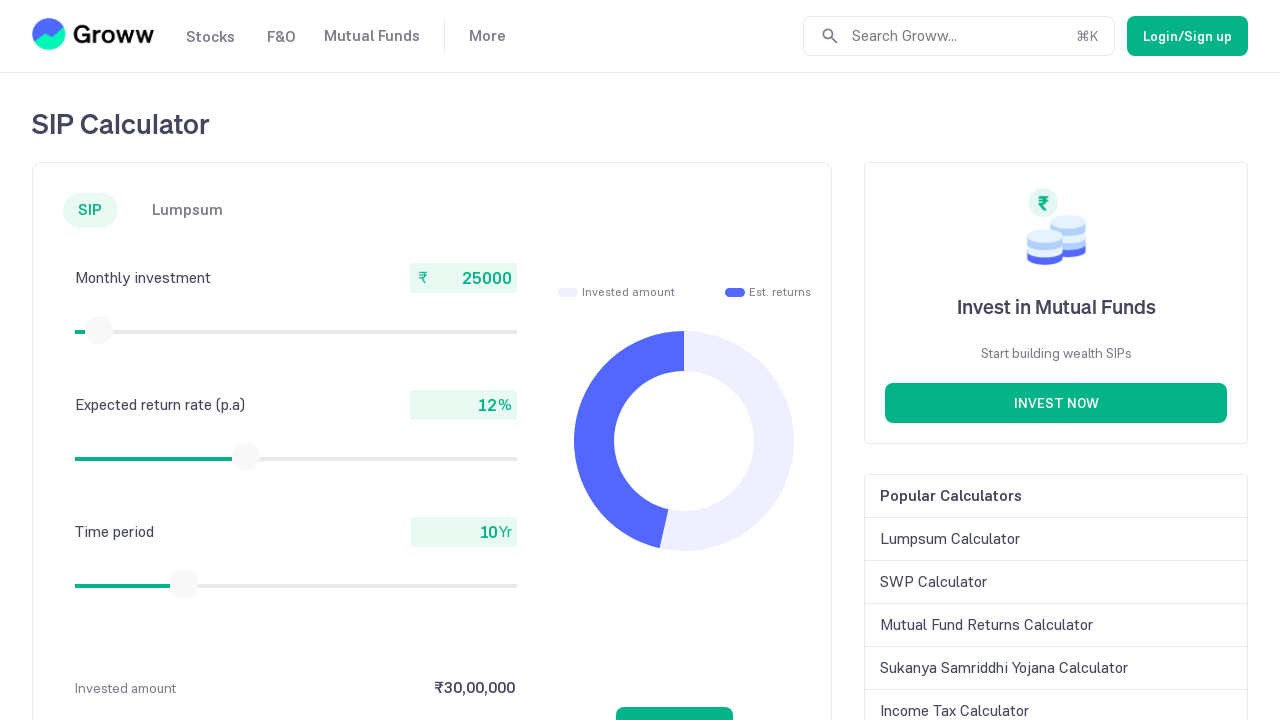

Moved mouse to slider center position at (99, 330)
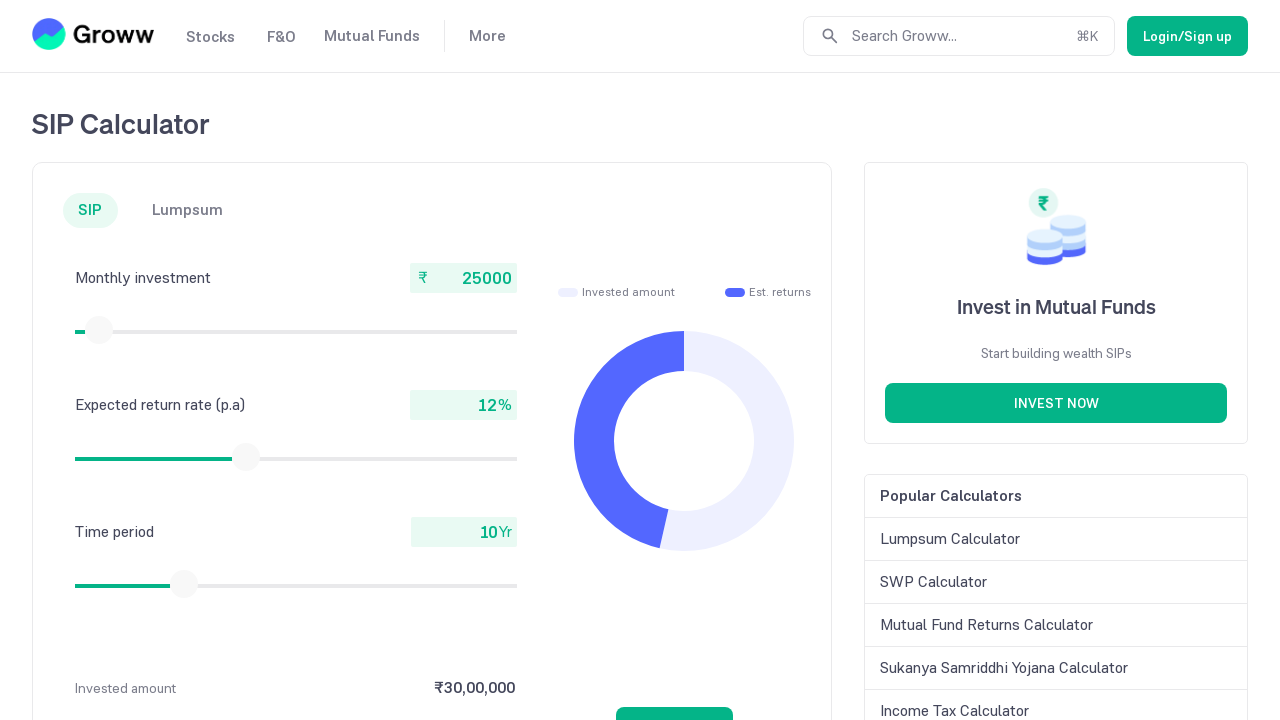

Pressed mouse button down to start dragging slider at (99, 330)
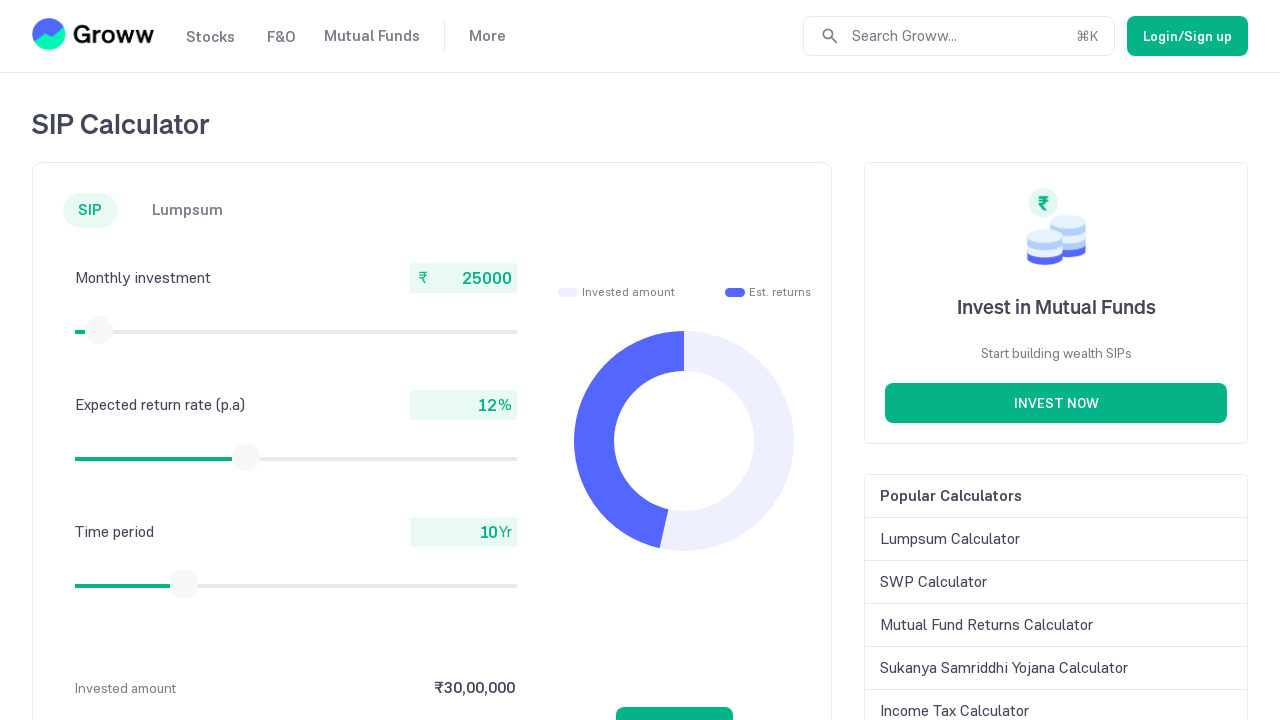

Dragged slider to the right by 16 pixels at (101, 330)
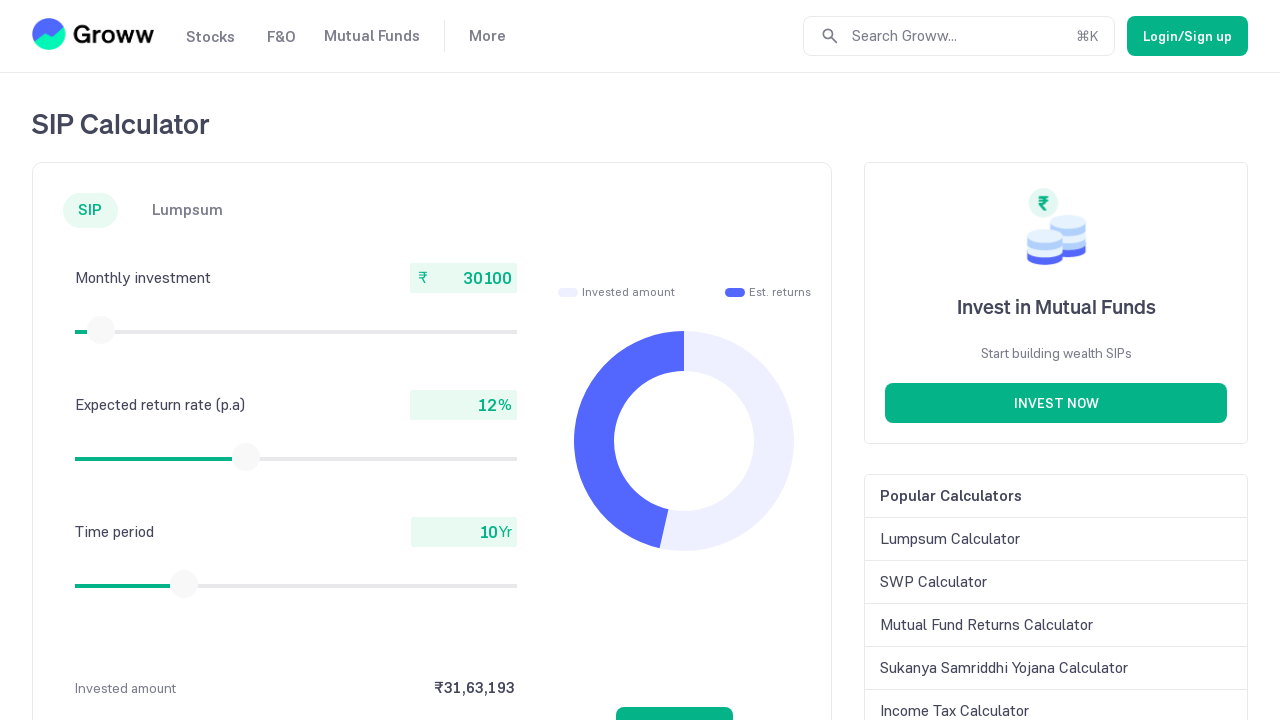

Released mouse button to complete slider drag at (101, 330)
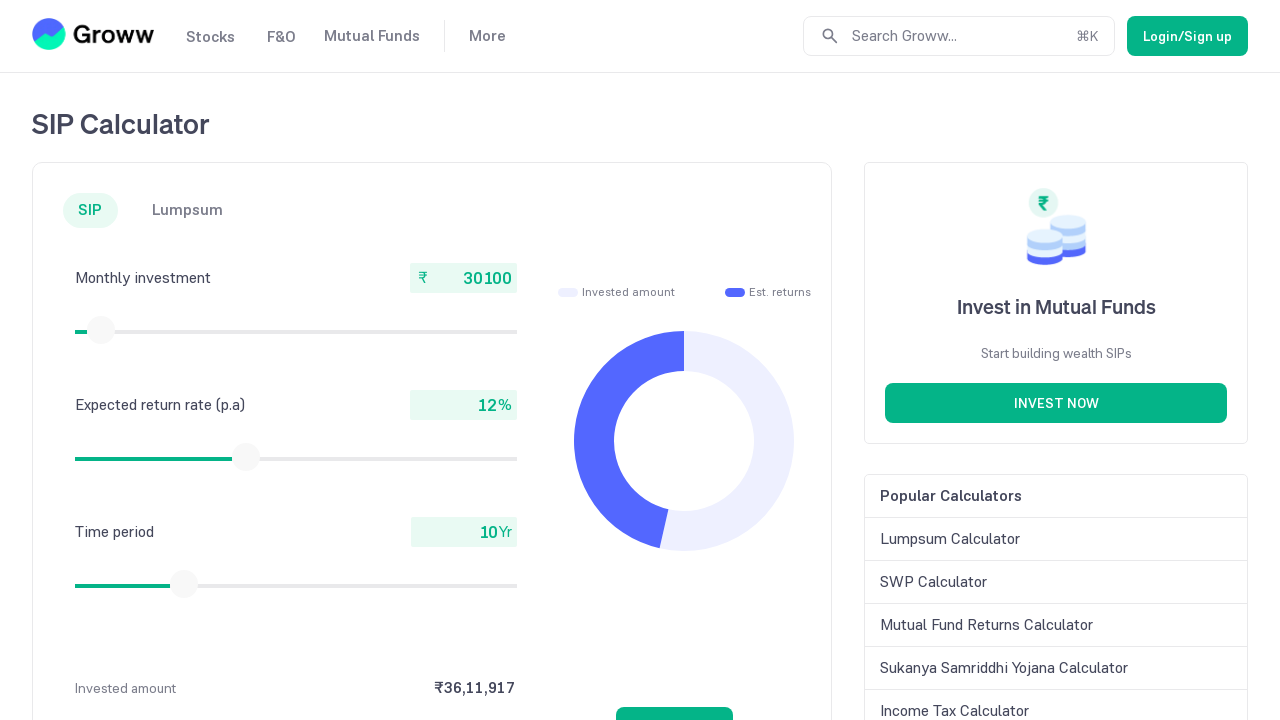

Retrieved current amount value: 30100
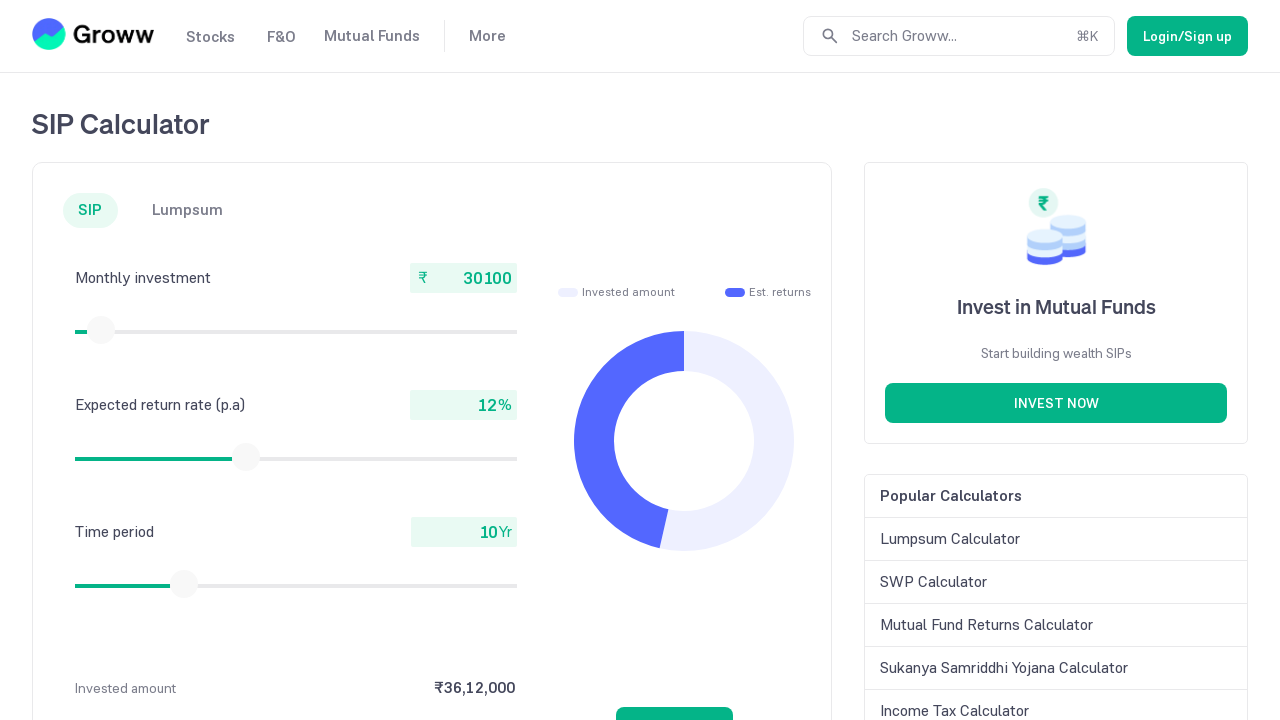

Moved mouse to slider center position at (101, 330)
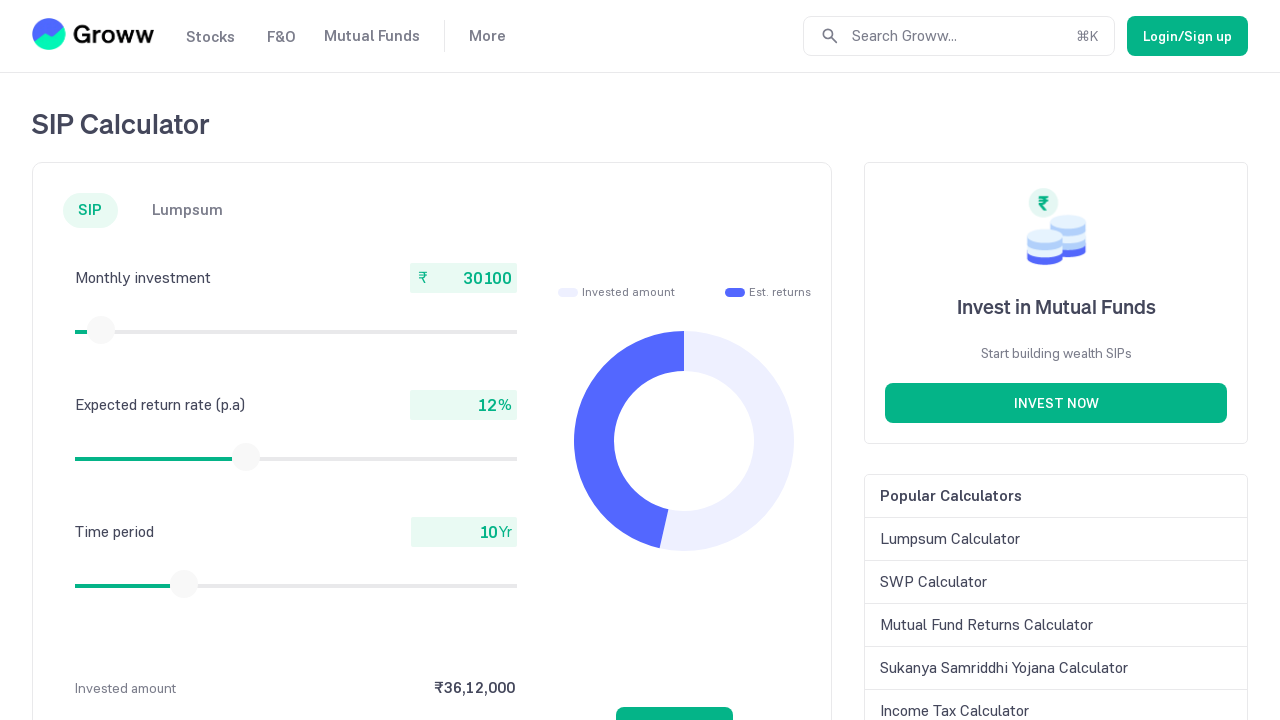

Pressed mouse button down to start dragging slider at (101, 330)
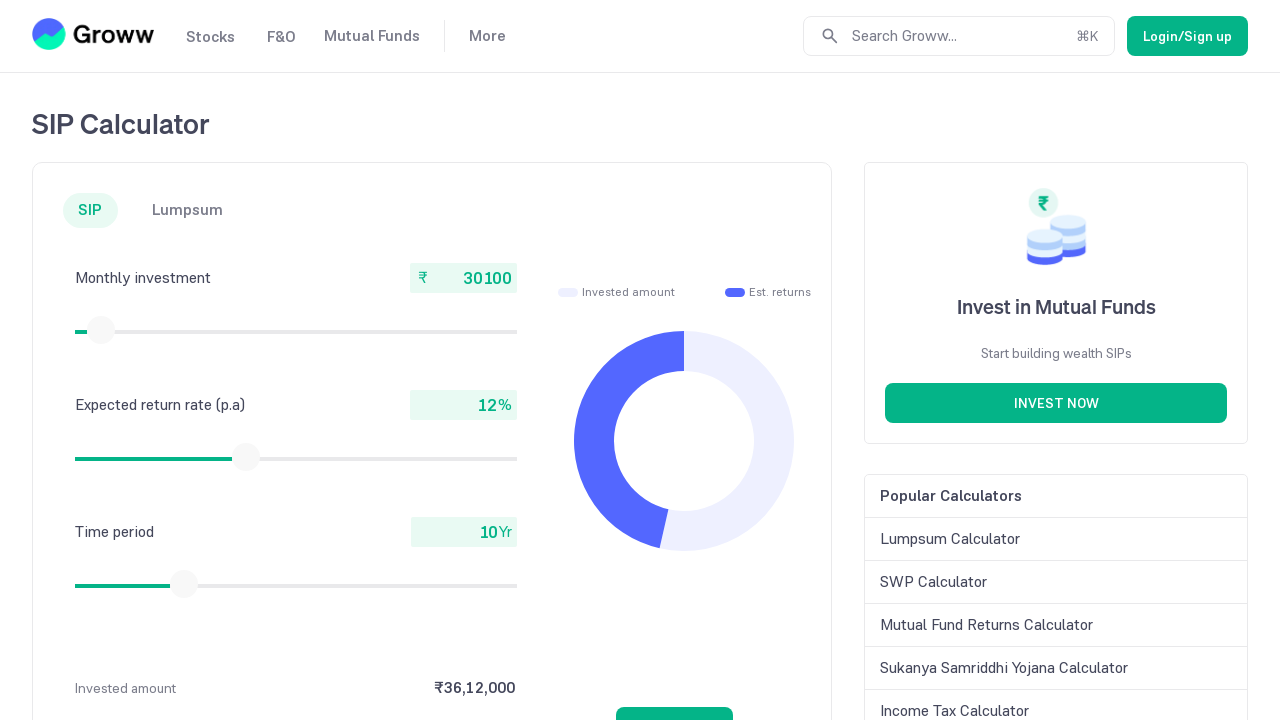

Dragged slider to the right by 16 pixels at (103, 330)
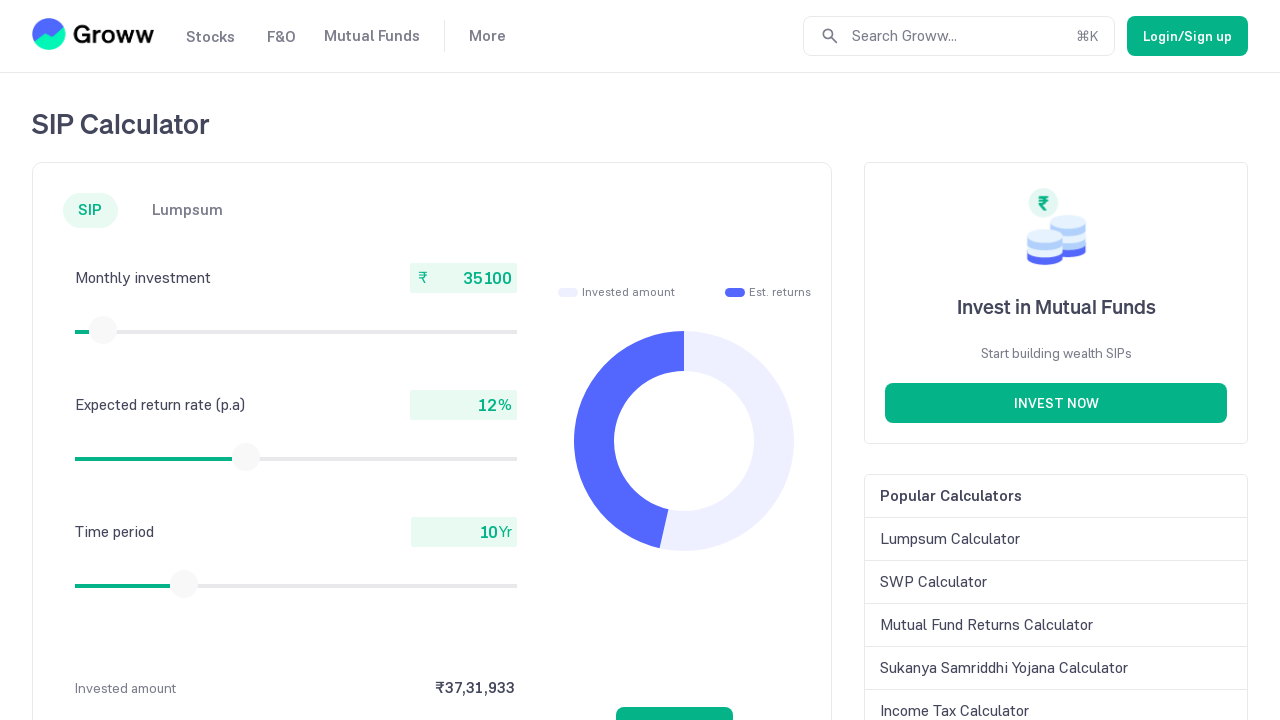

Released mouse button to complete slider drag at (103, 330)
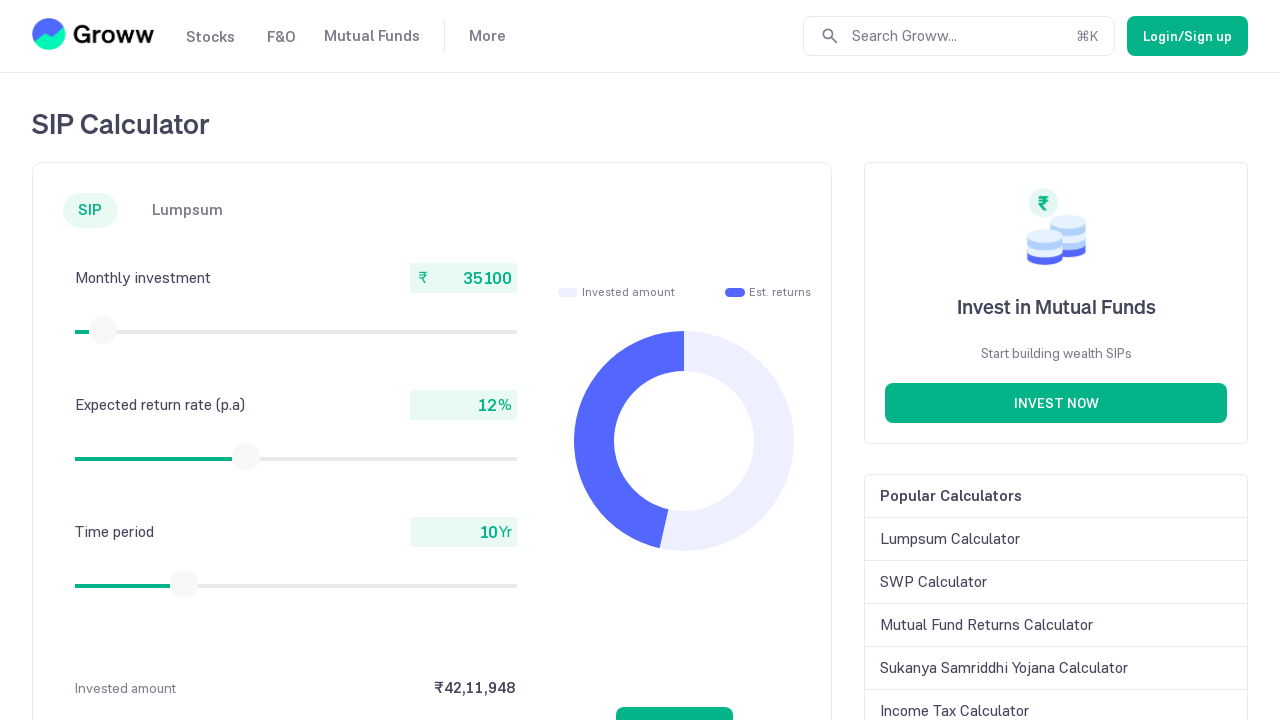

Retrieved current amount value: 35100
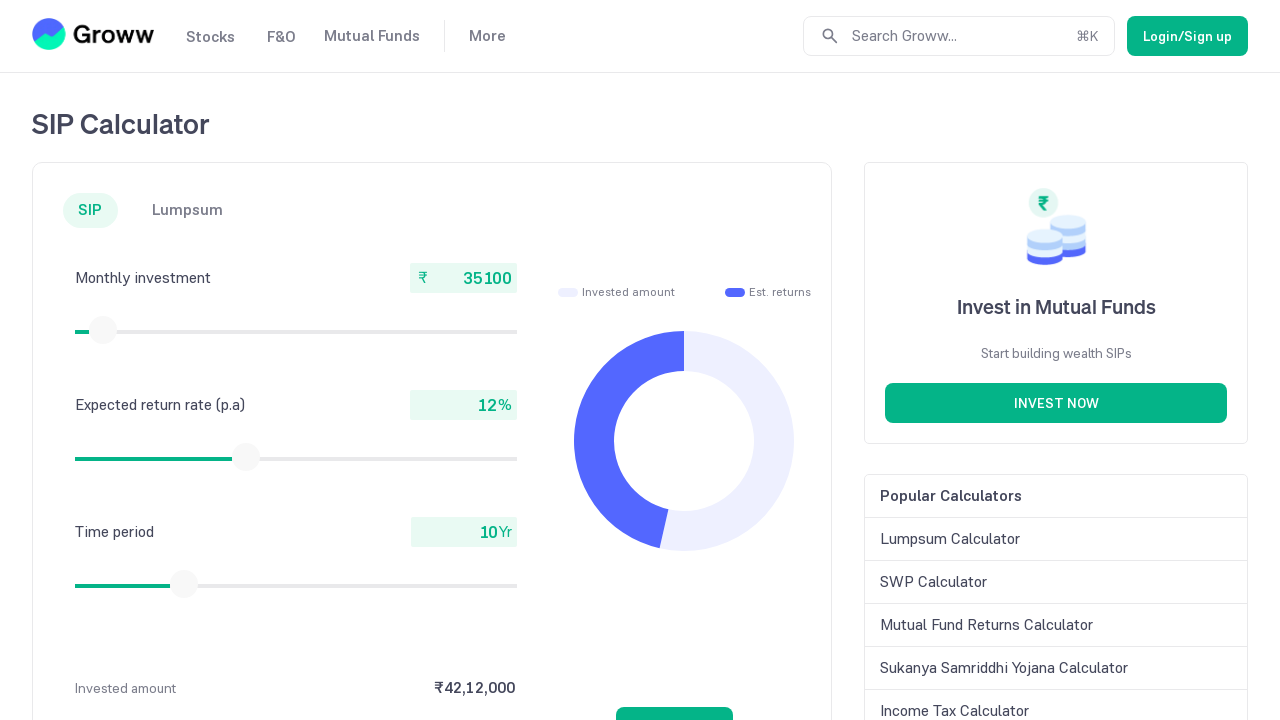

Moved mouse to slider center position at (103, 330)
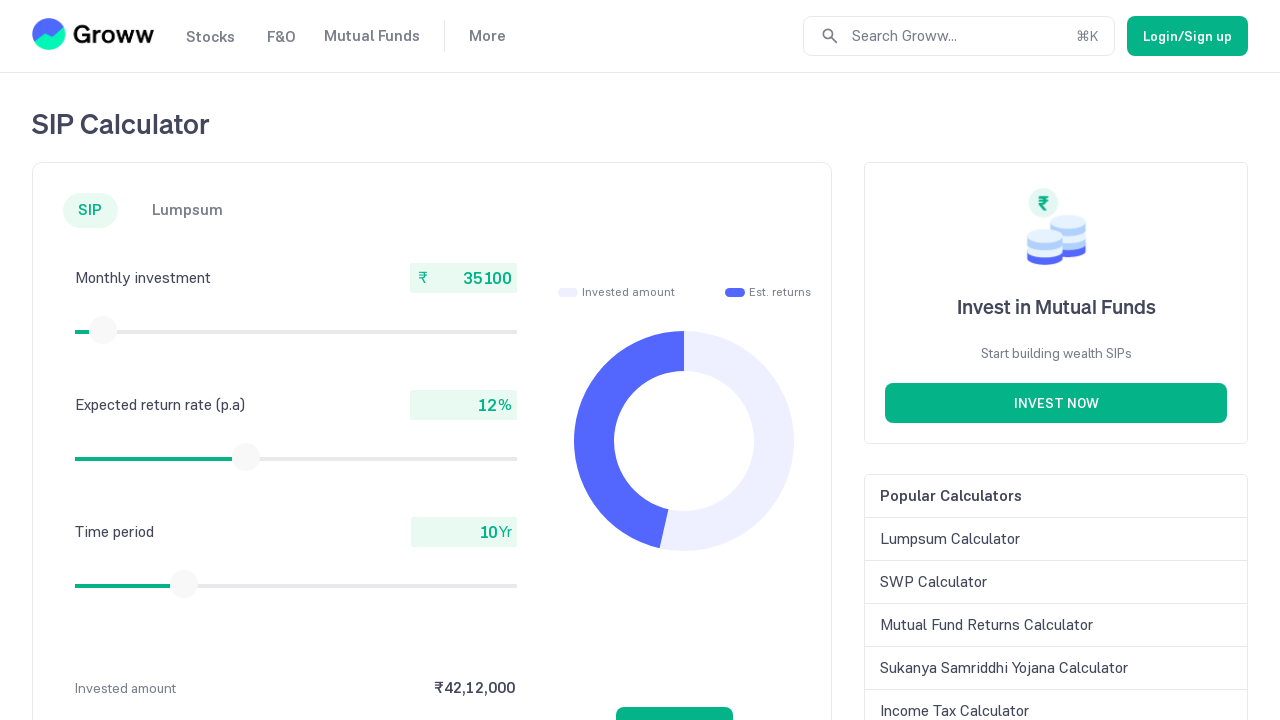

Pressed mouse button down to start dragging slider at (103, 330)
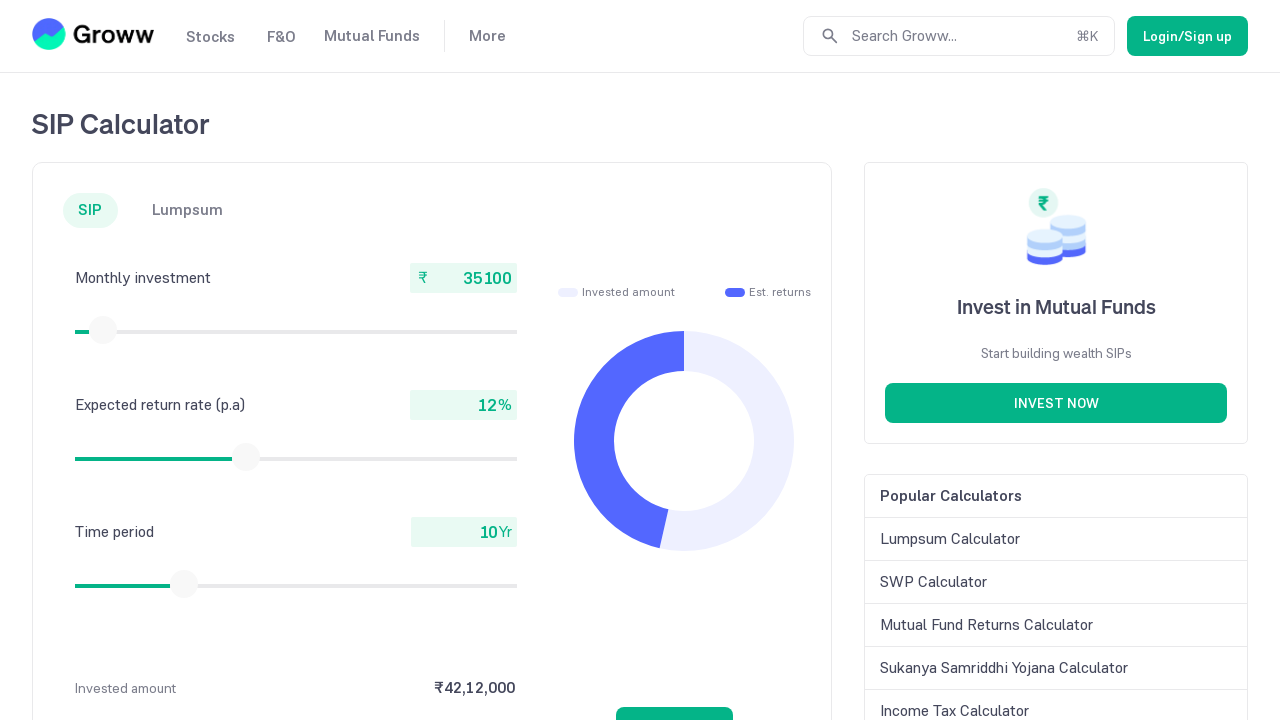

Dragged slider to the right by 16 pixels at (105, 330)
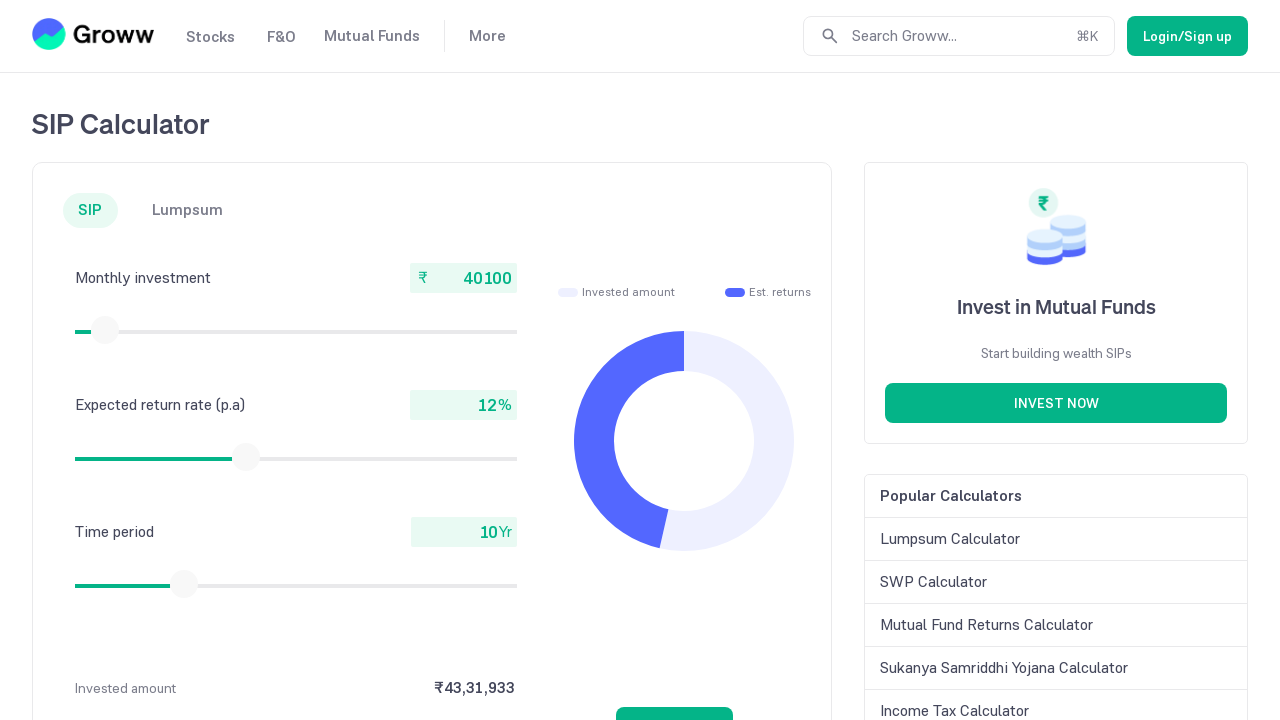

Released mouse button to complete slider drag at (105, 330)
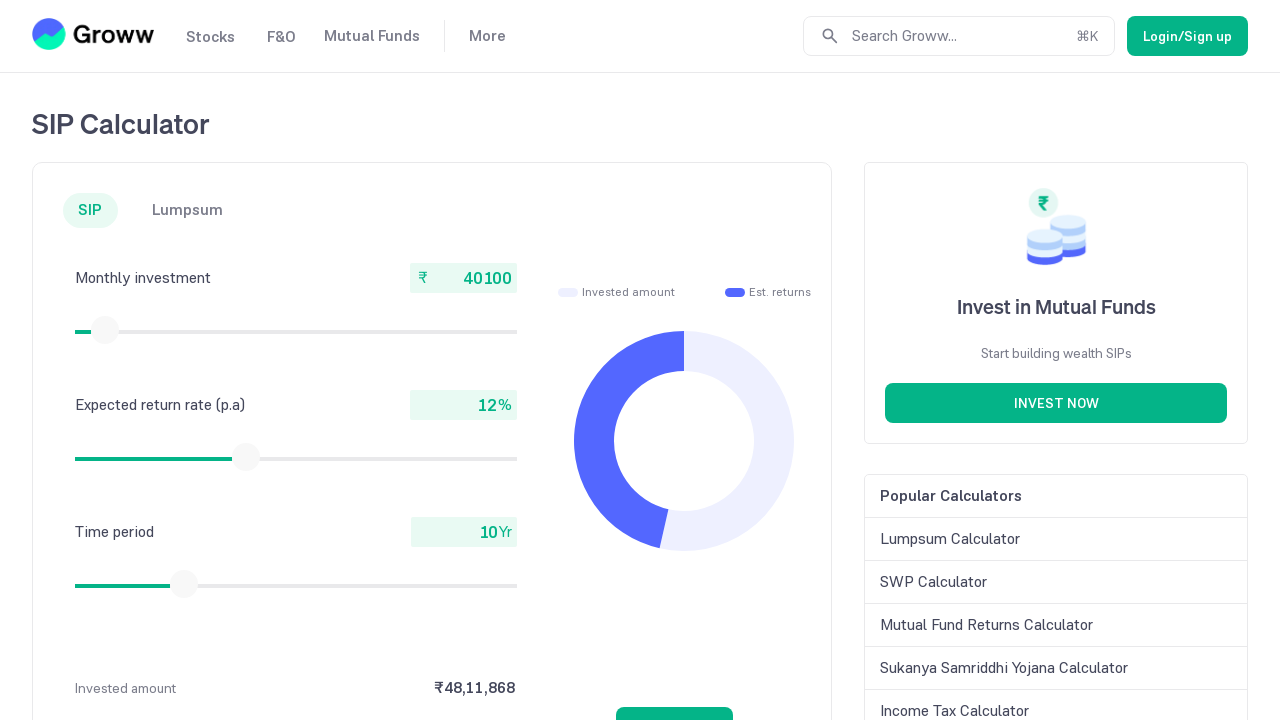

Retrieved current amount value: 40100
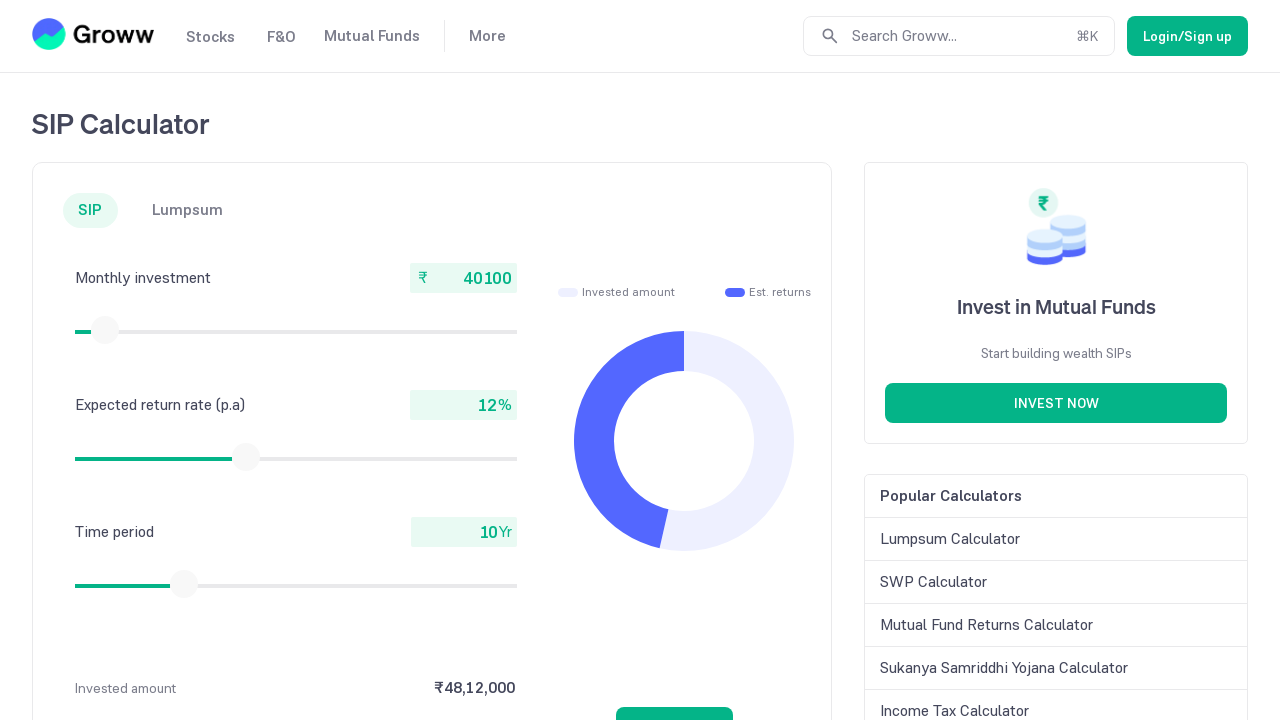

Moved mouse to slider center position at (105, 330)
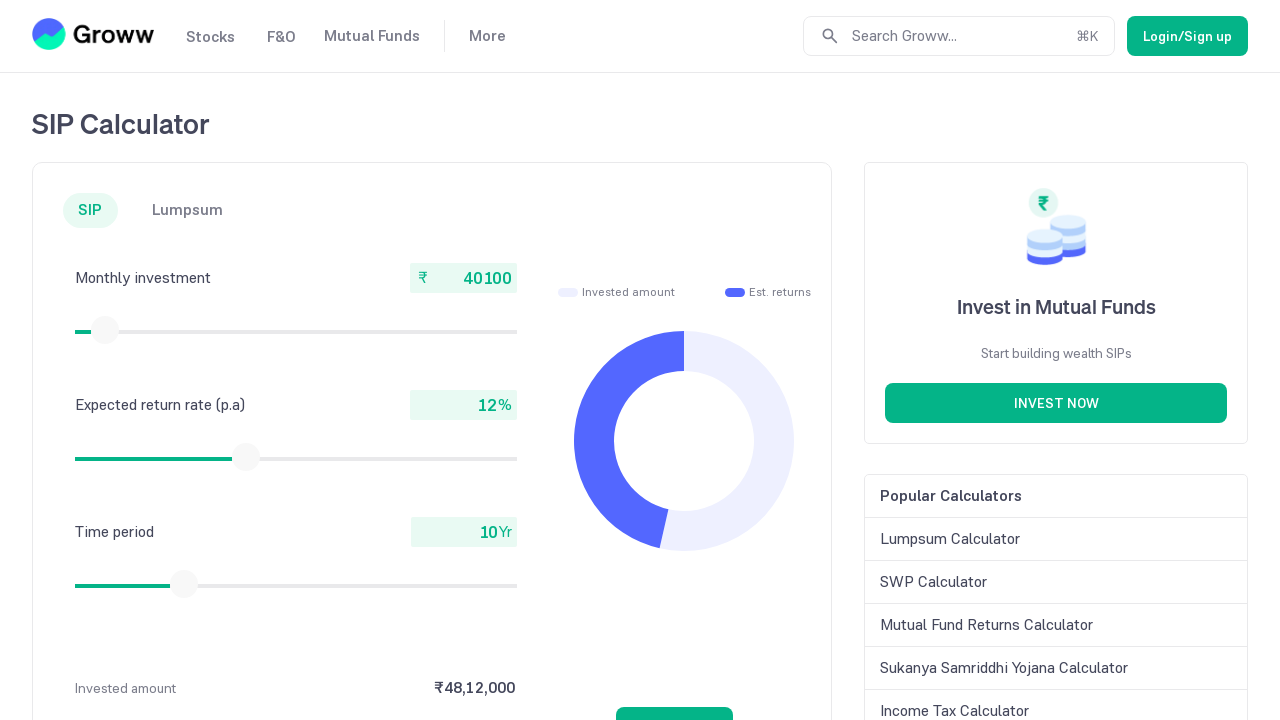

Pressed mouse button down to start dragging slider at (105, 330)
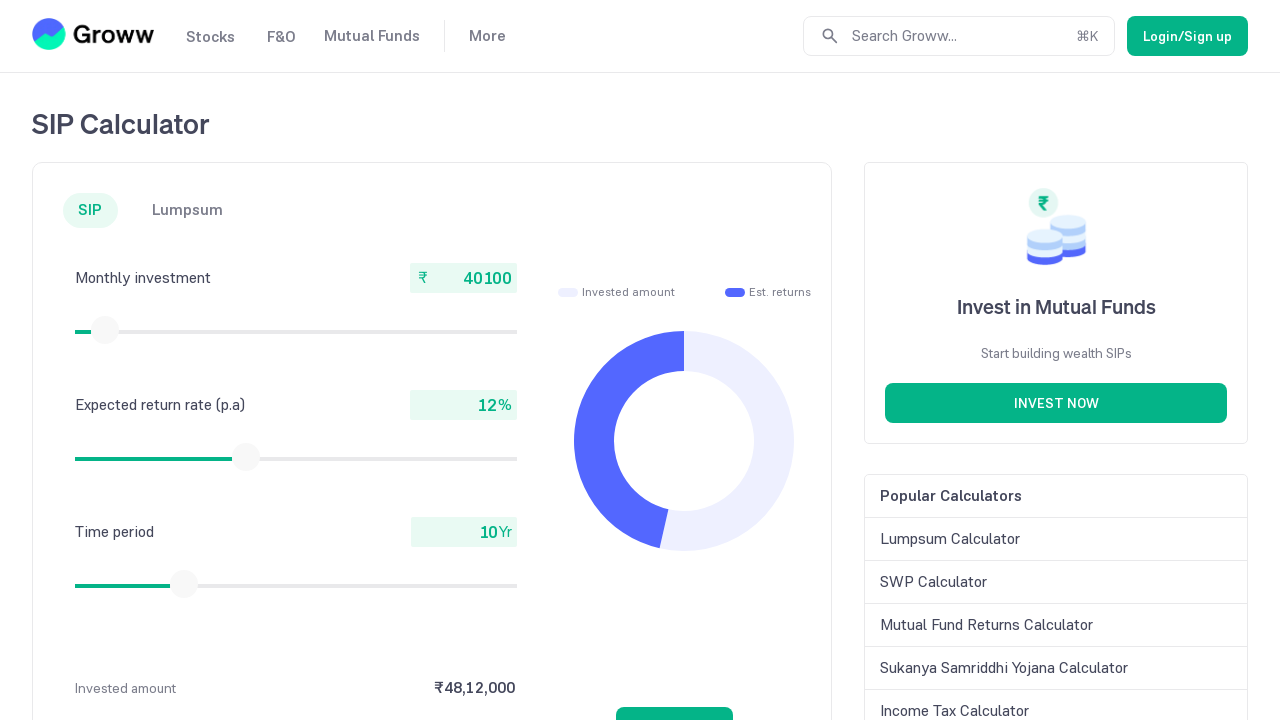

Dragged slider to the right by 16 pixels at (107, 330)
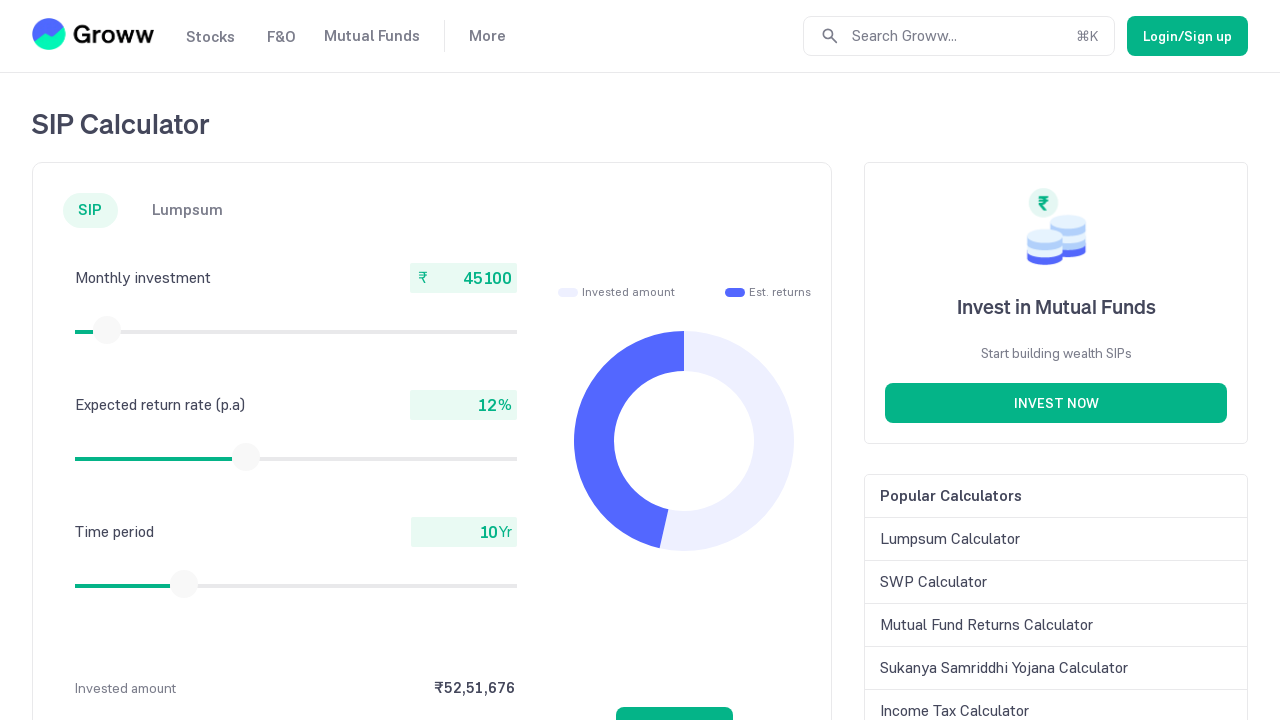

Released mouse button to complete slider drag at (107, 330)
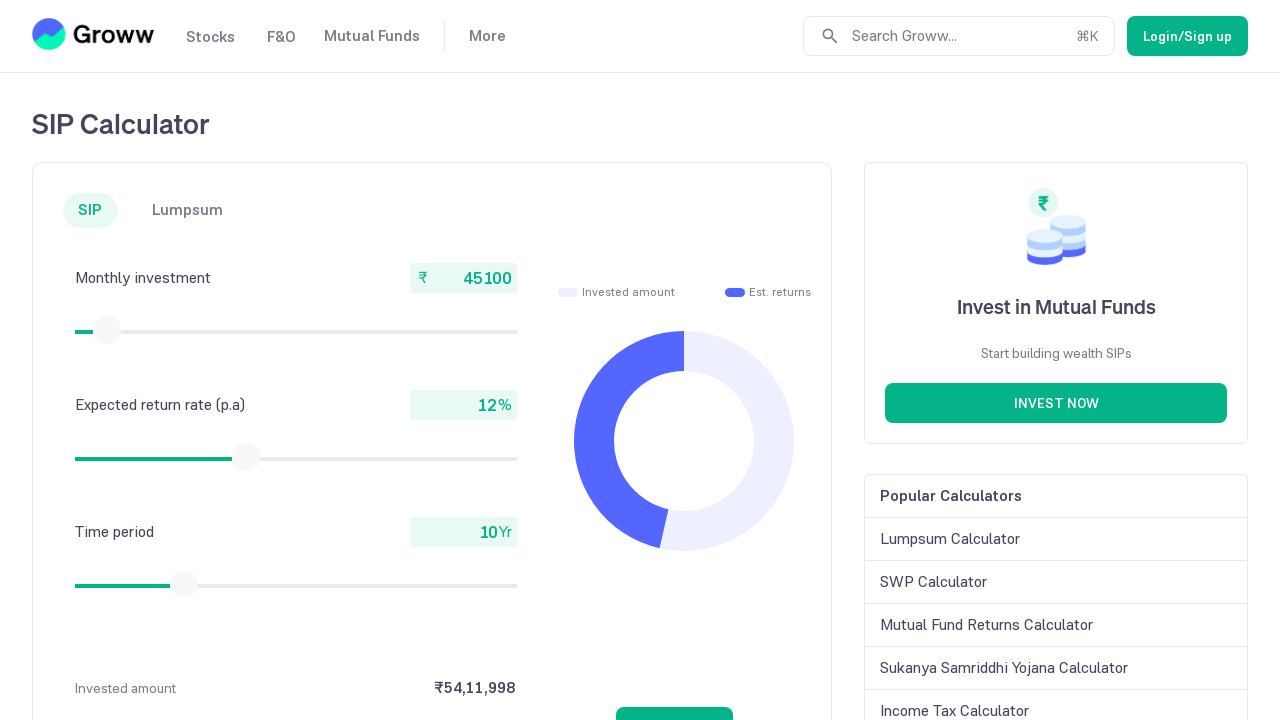

Retrieved current amount value: 45100
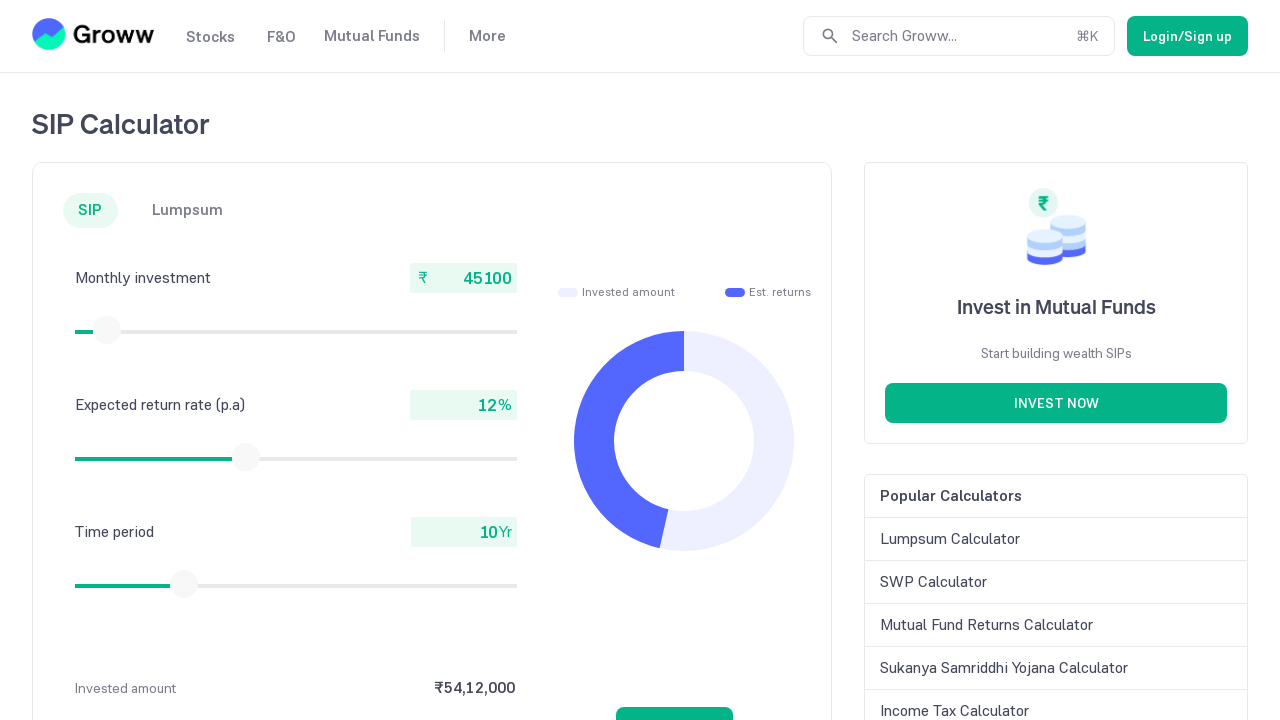

Moved mouse to slider center position at (107, 330)
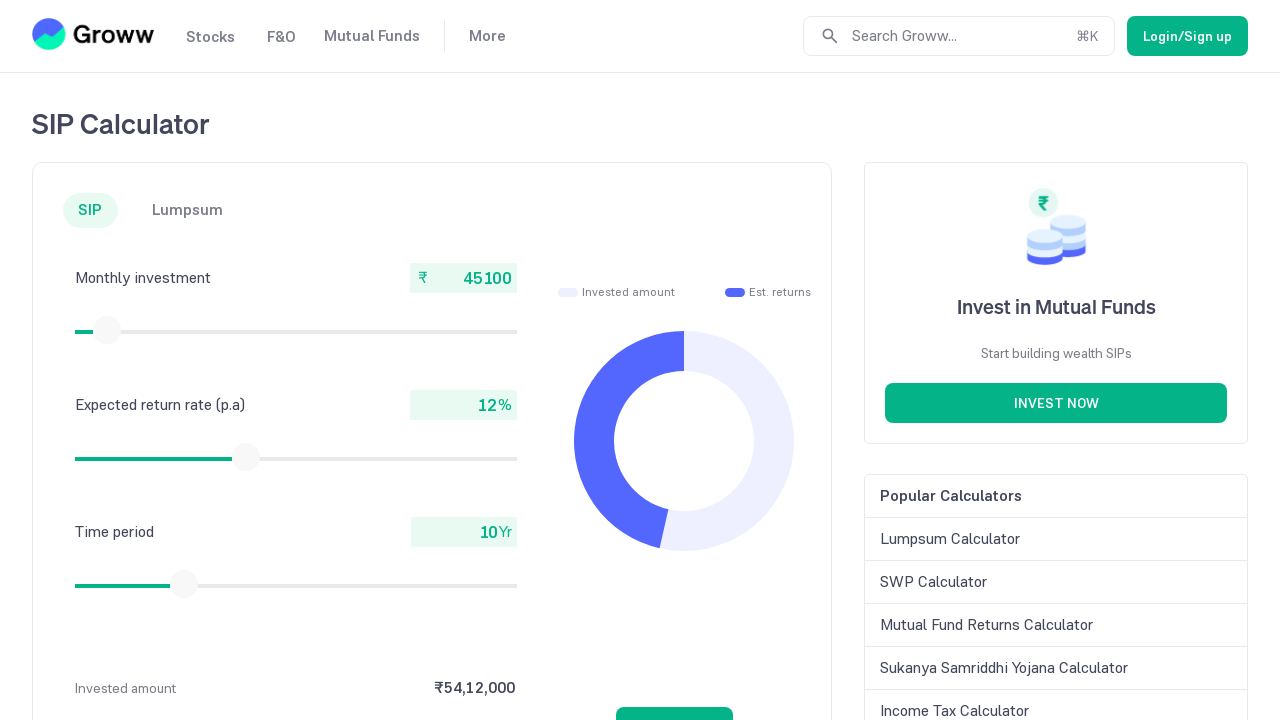

Pressed mouse button down to start dragging slider at (107, 330)
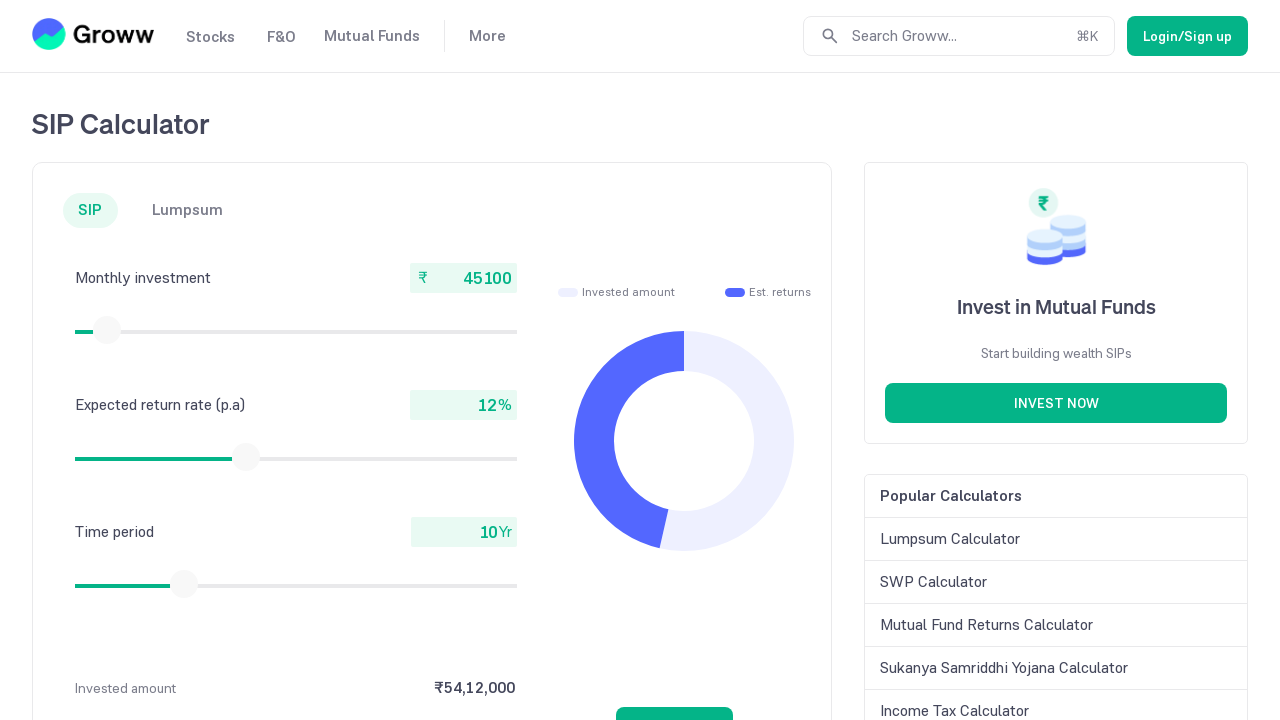

Dragged slider to the right by 16 pixels at (109, 330)
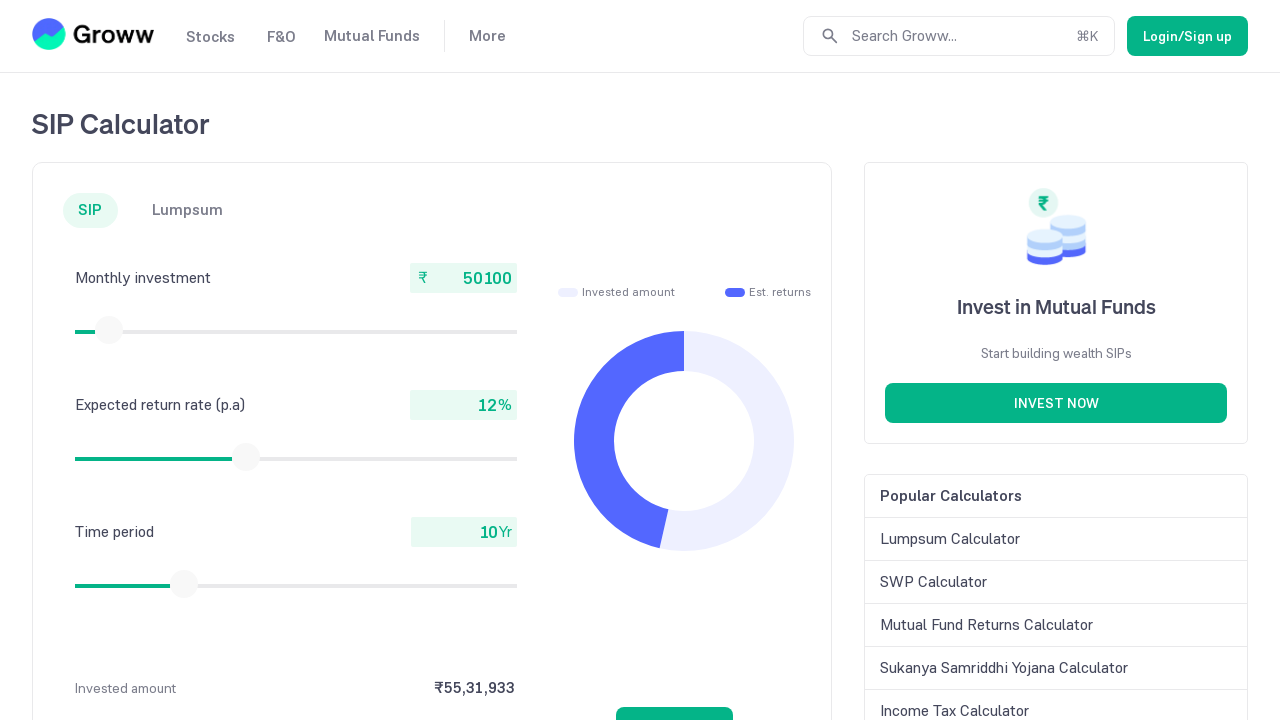

Released mouse button to complete slider drag at (109, 330)
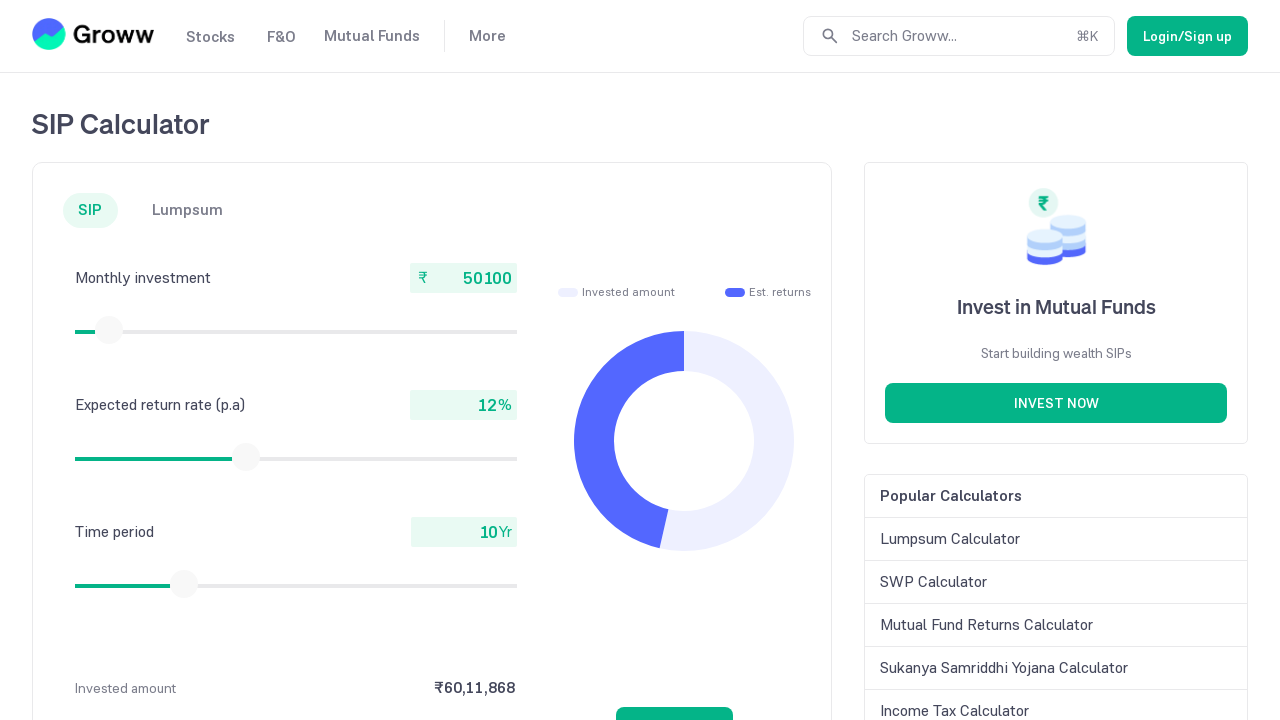

Retrieved current amount value: 50100
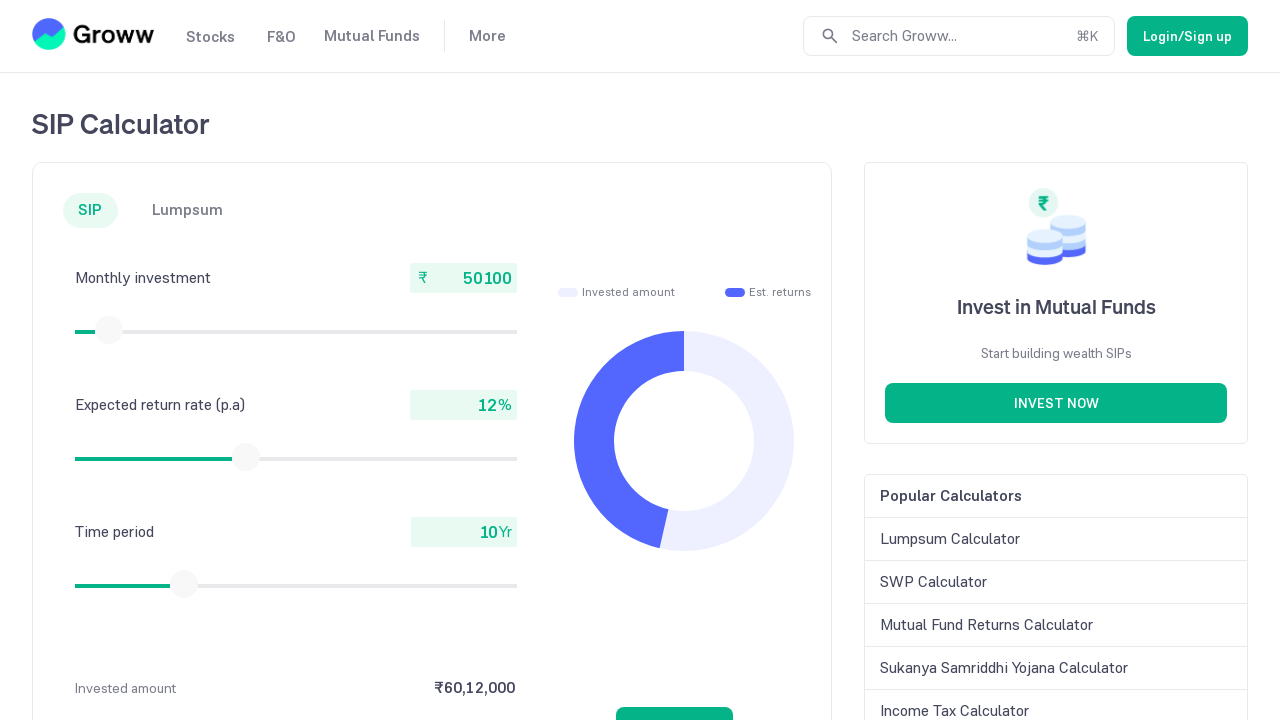

Target amount of 50000 reached
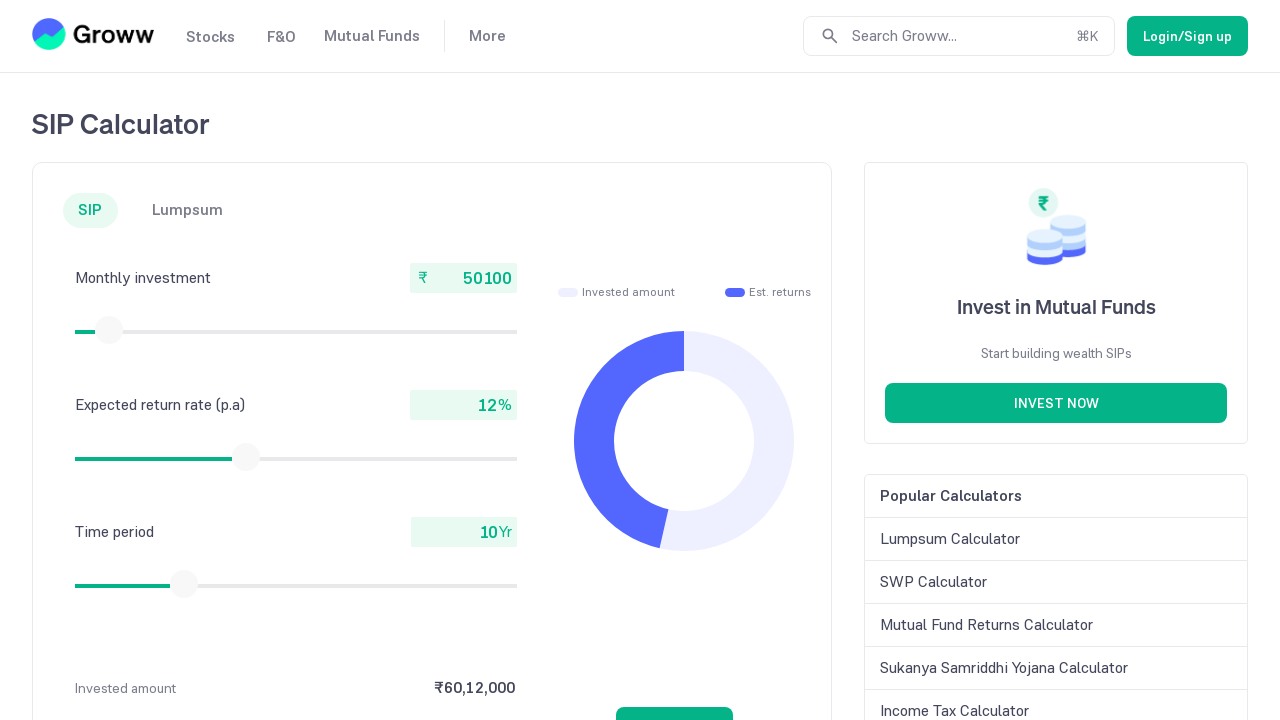

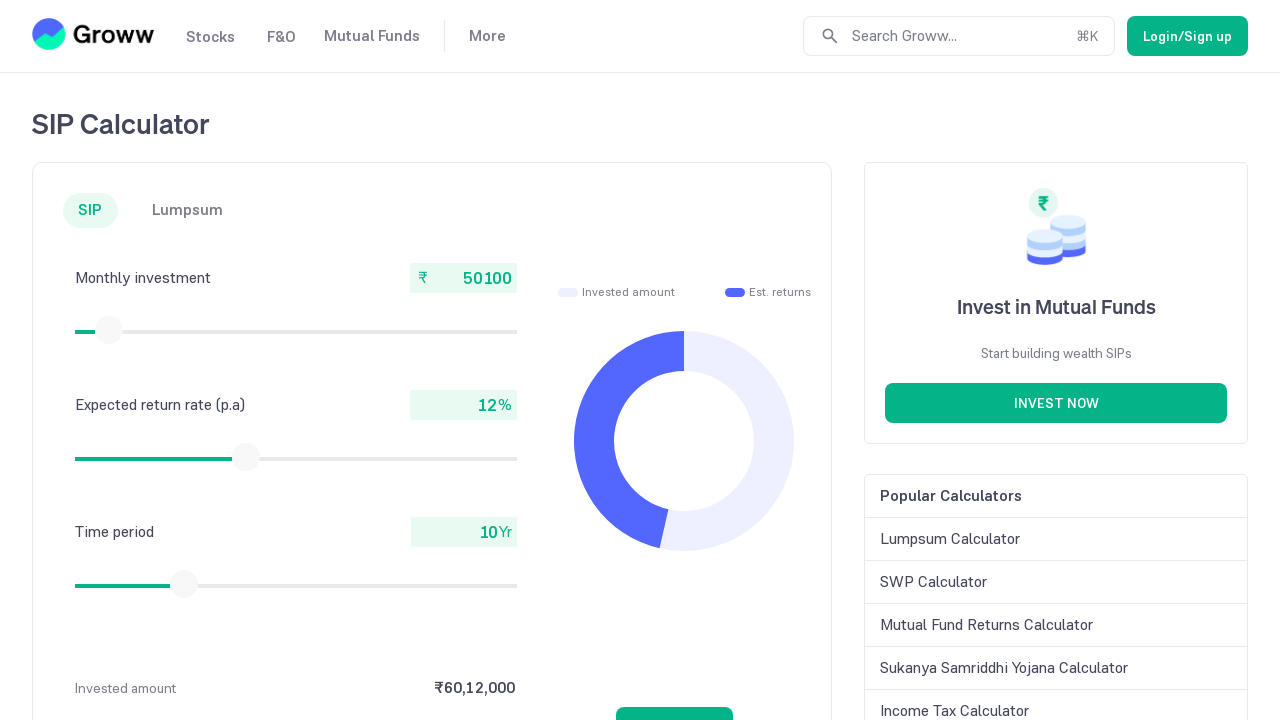